Tests a registration form by filling in first name, last name, and email fields, then submitting the form and verifying successful registration message

Starting URL: http://suninjuly.github.io/registration1.html

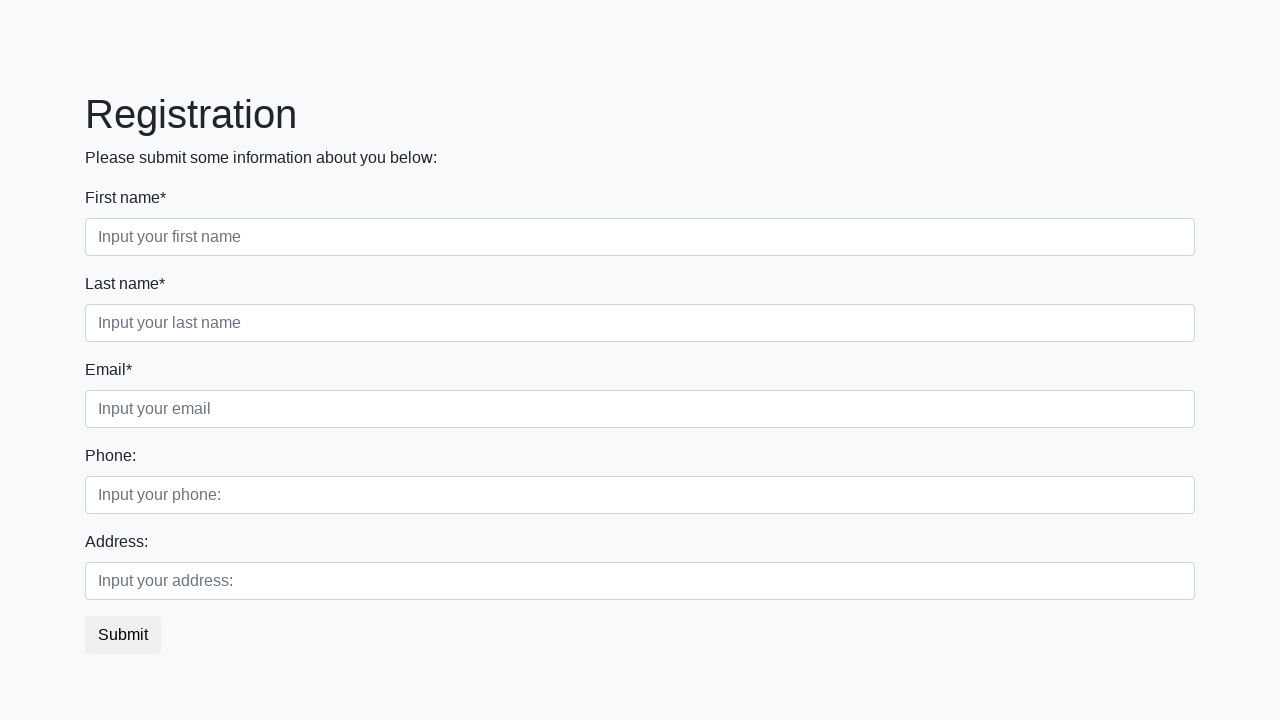

Filled first name field with 'Pavel' on [placeholder="Input your first name"]
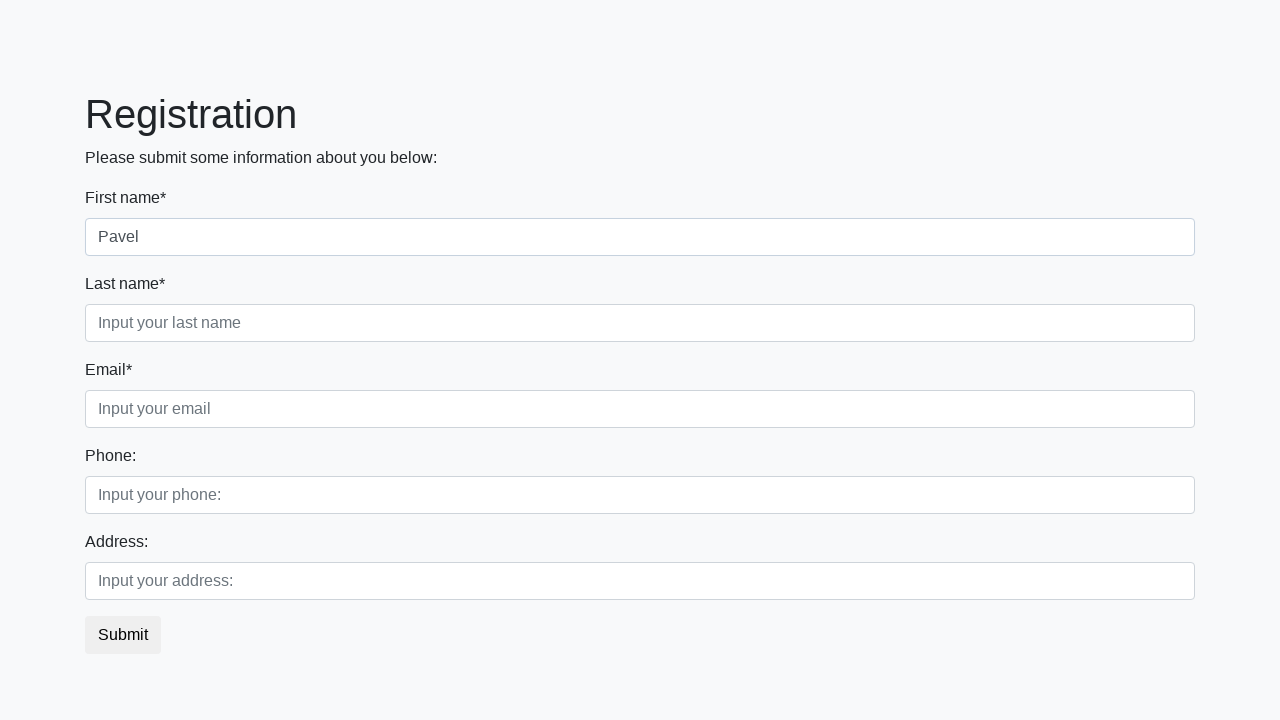

Filled last name field with 'Pavlov' on [placeholder="Input your last name"]
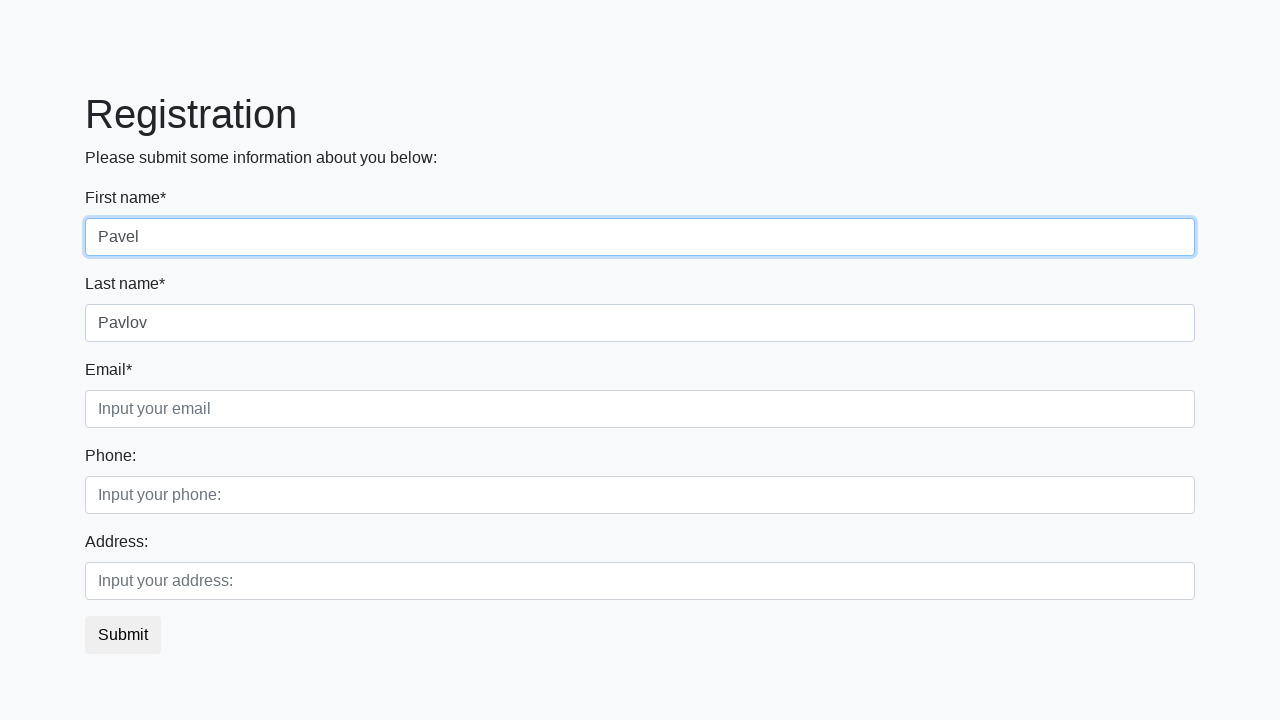

Filled email field with 'pavlov@mail.ru' on [placeholder="Input your email"]
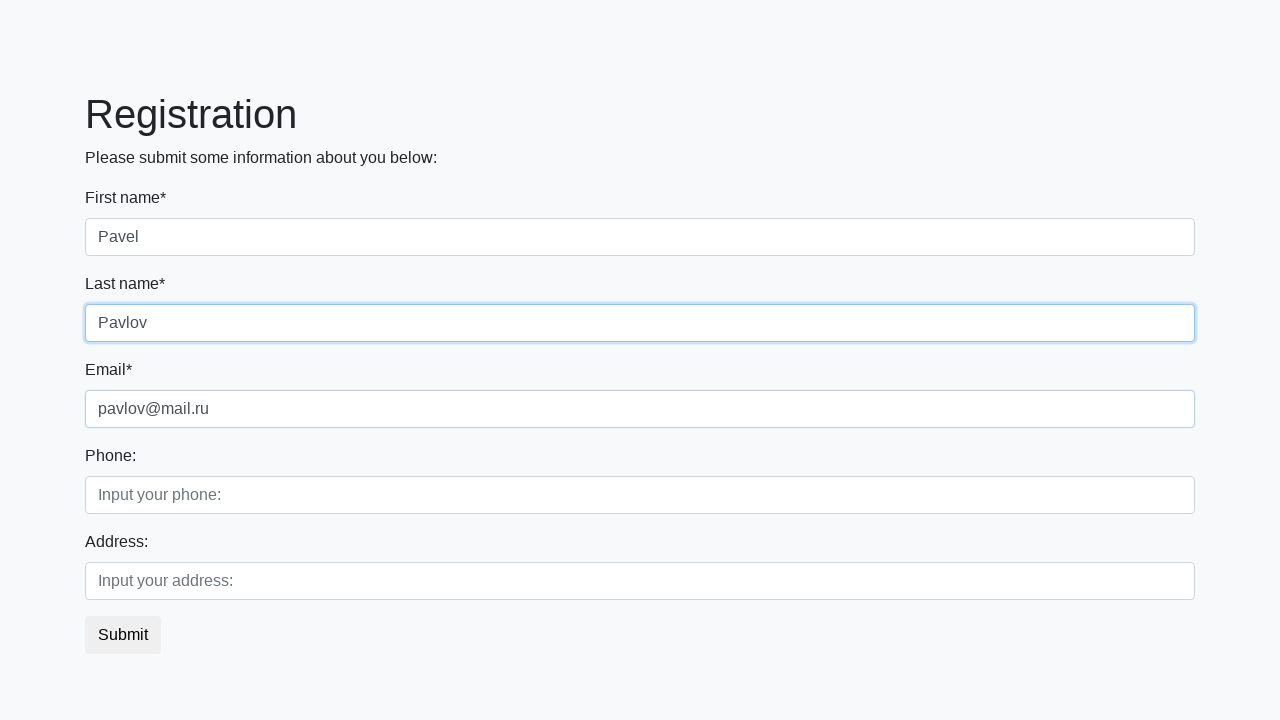

Clicked submit button to register at (123, 635) on button.btn
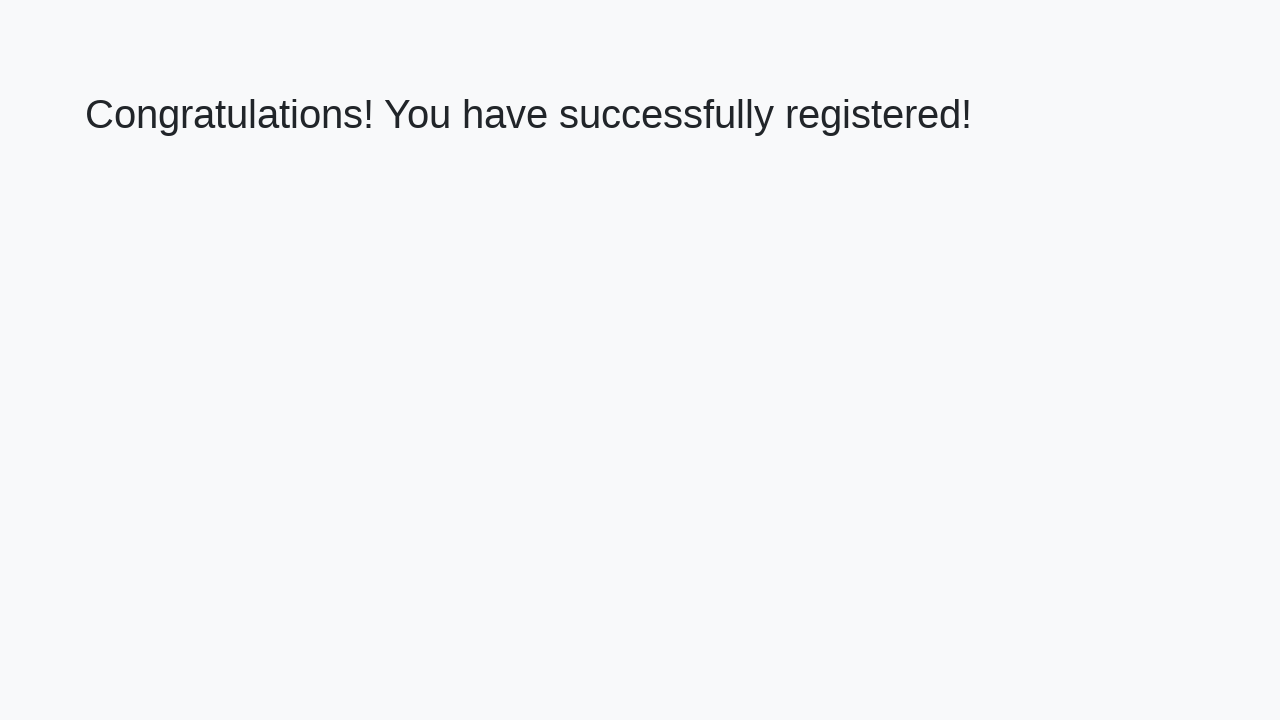

Waited for success message element to appear
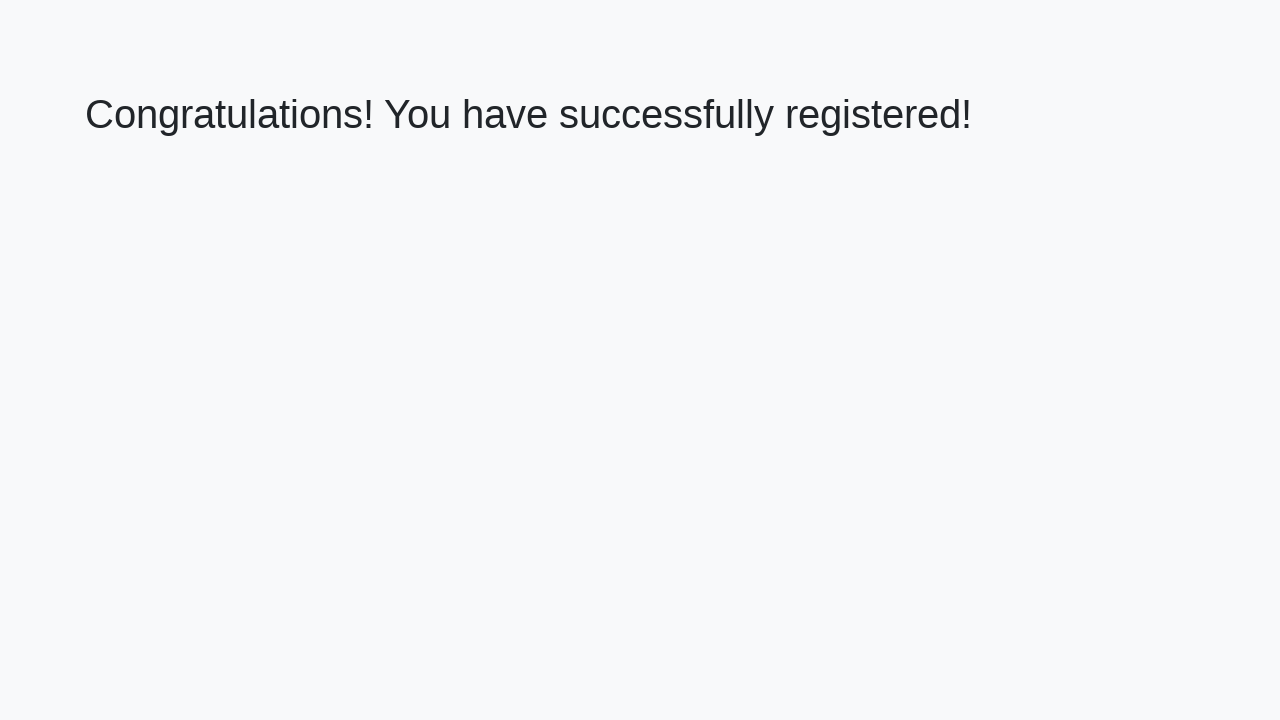

Retrieved success message text content
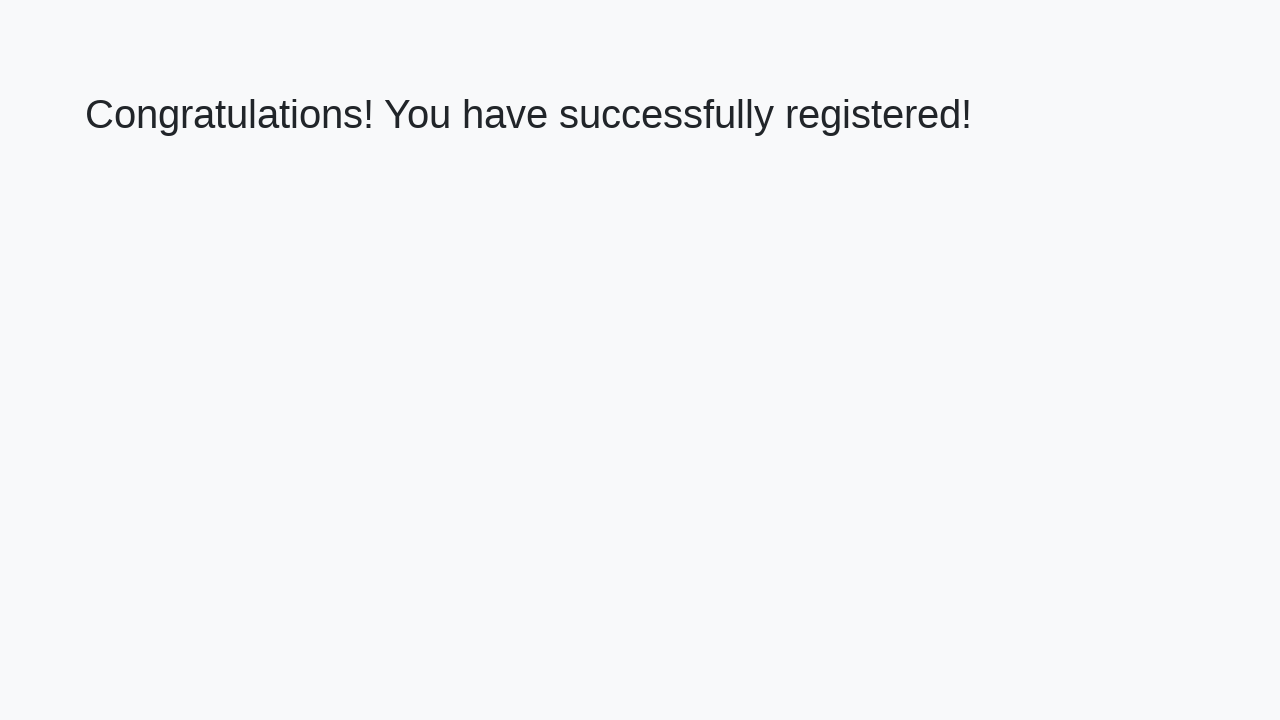

Verified successful registration message
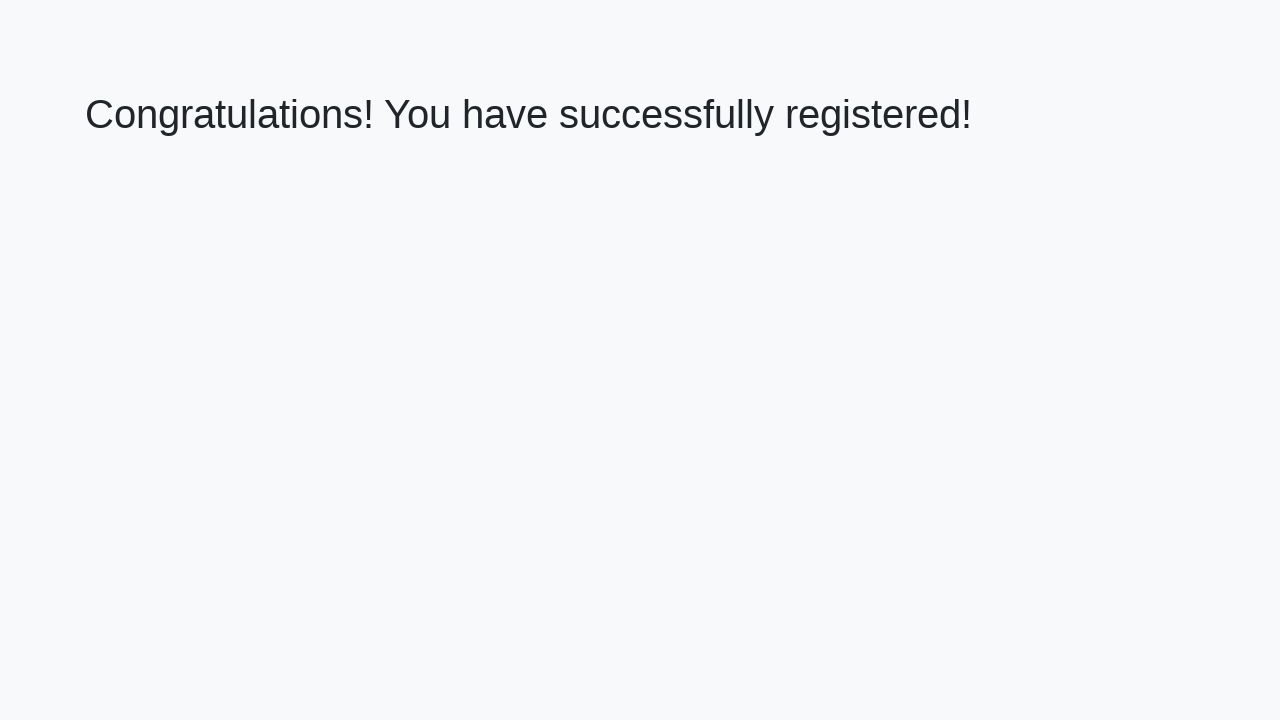

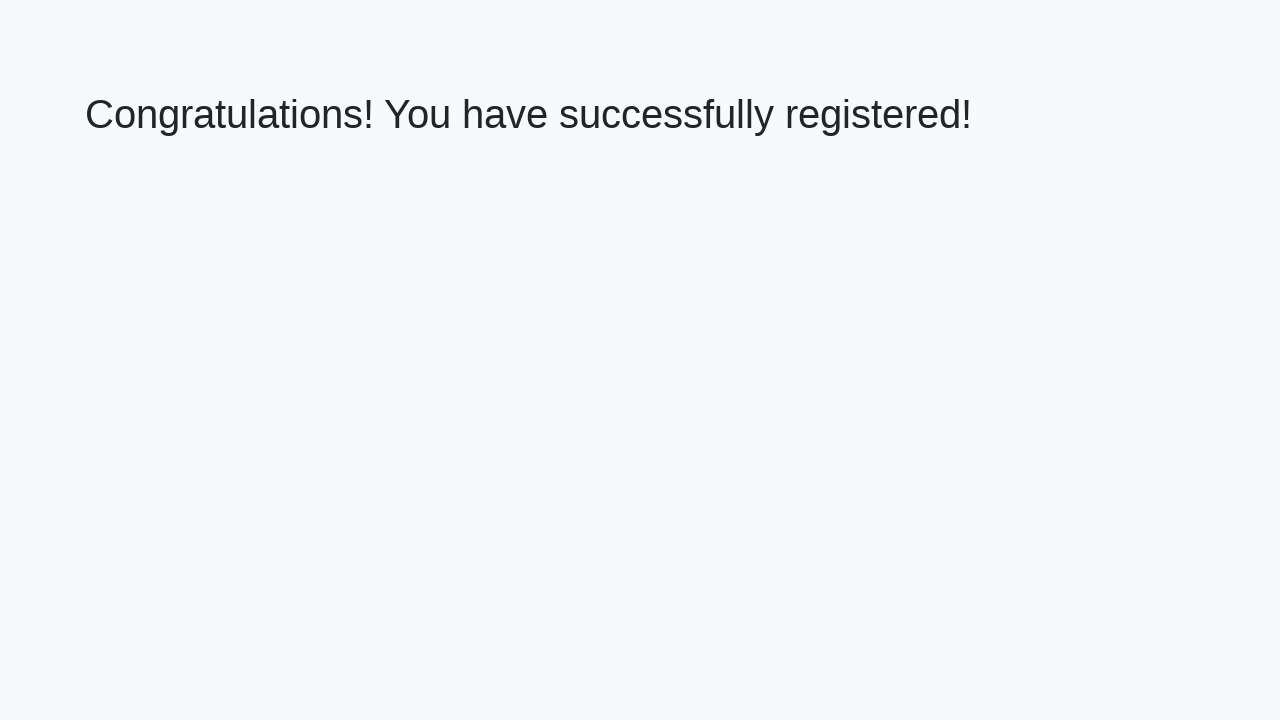